Tests calculator subtraction by entering 3.5 and 1.2, selecting subtract operation, and verifying the result is 2.3

Starting URL: https://calculatorsoftuni.onrender.com

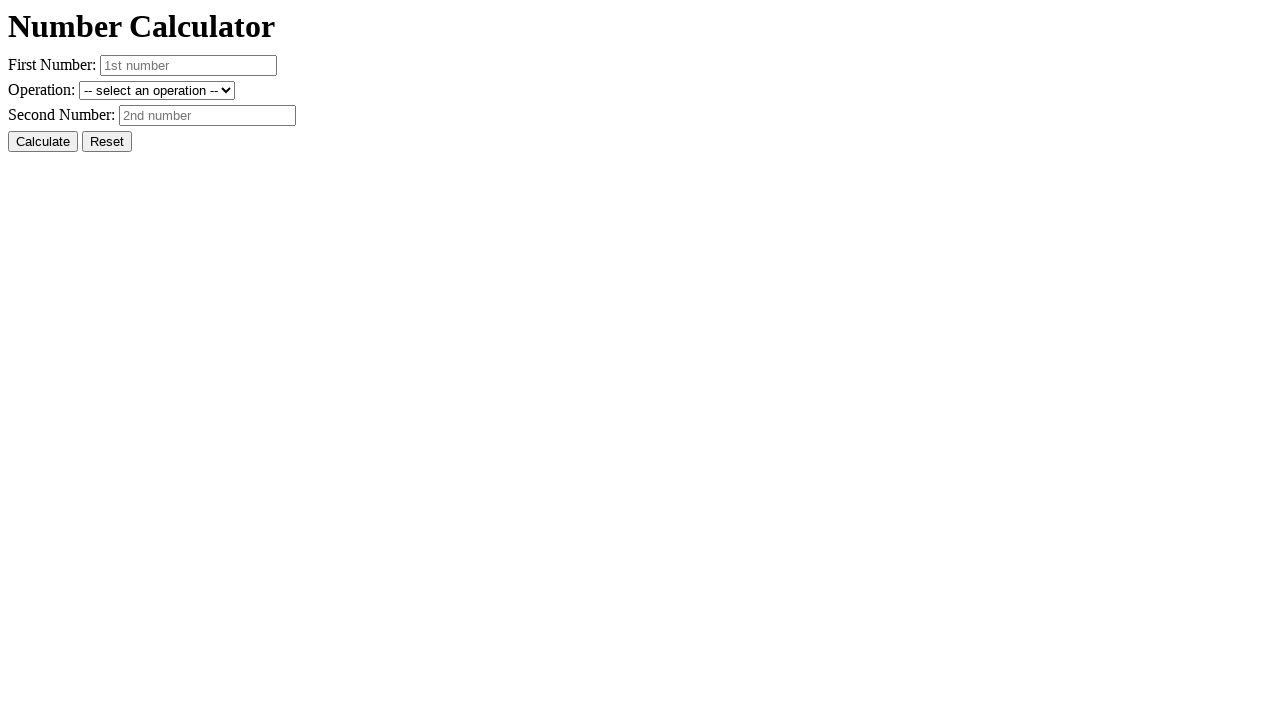

Clicked reset button to clear previous values at (107, 142) on #resetButton
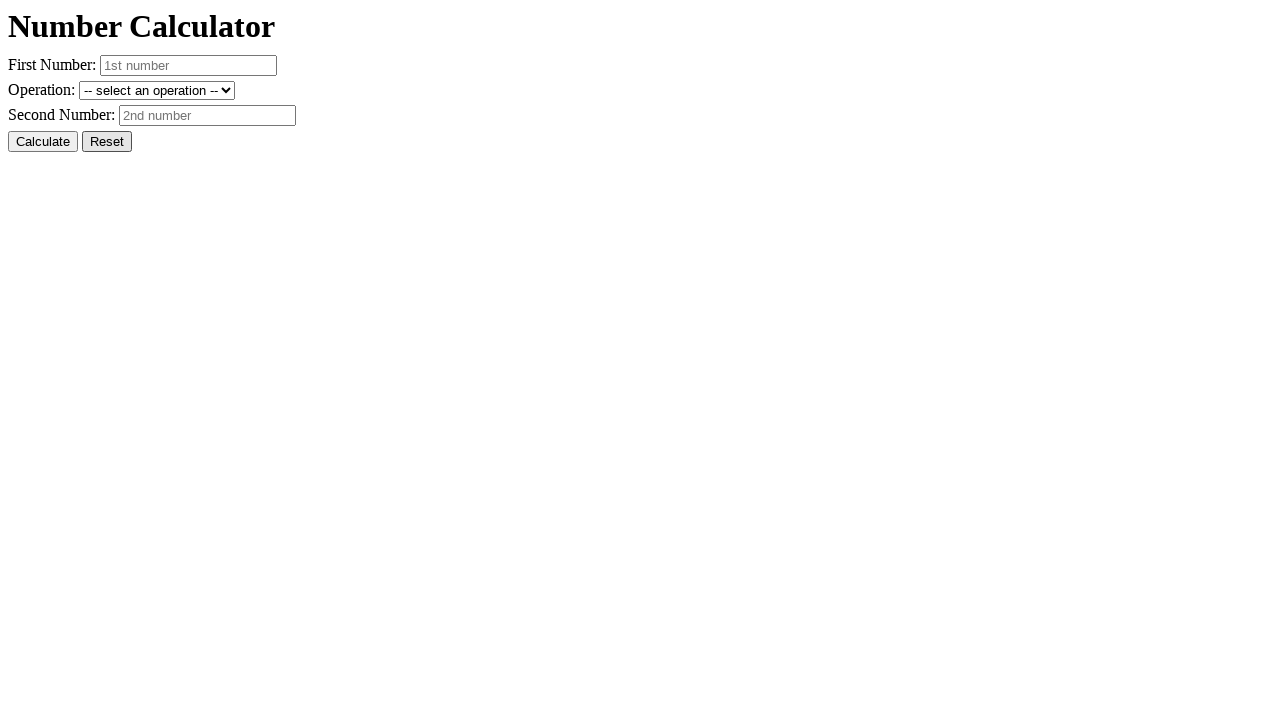

Entered first number 3.5 on #number1
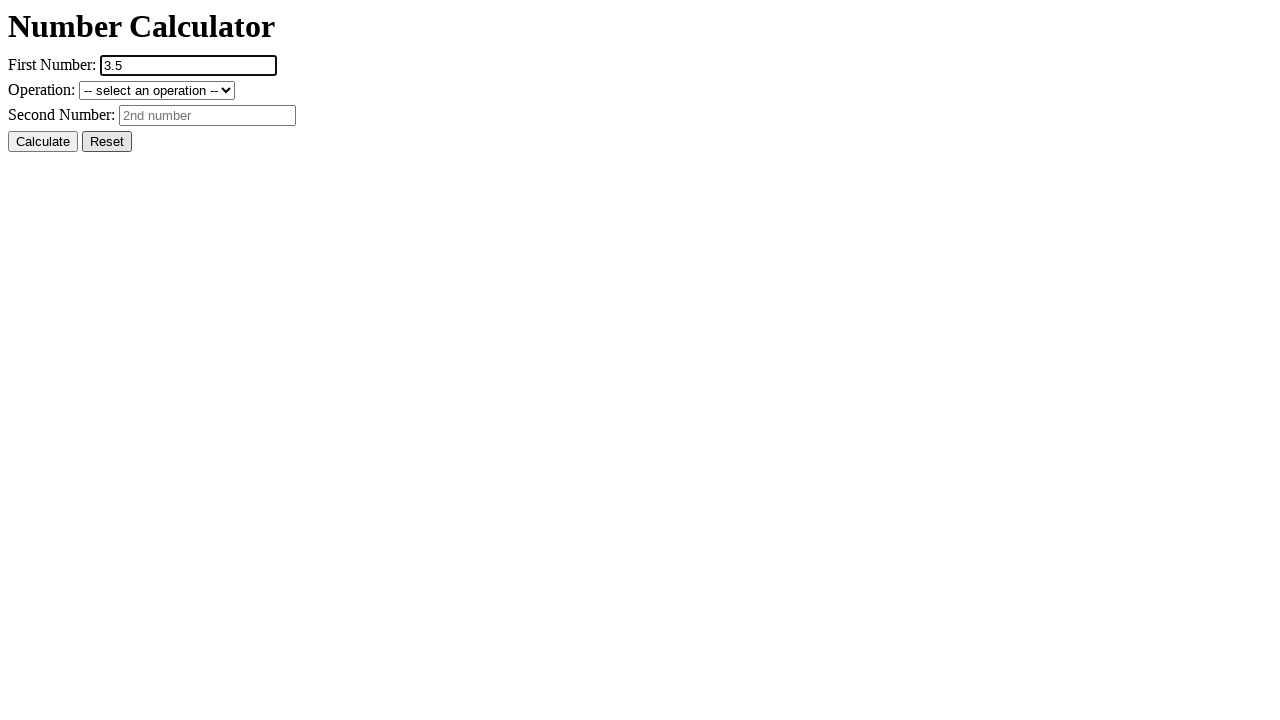

Entered second number 1.2 on #number2
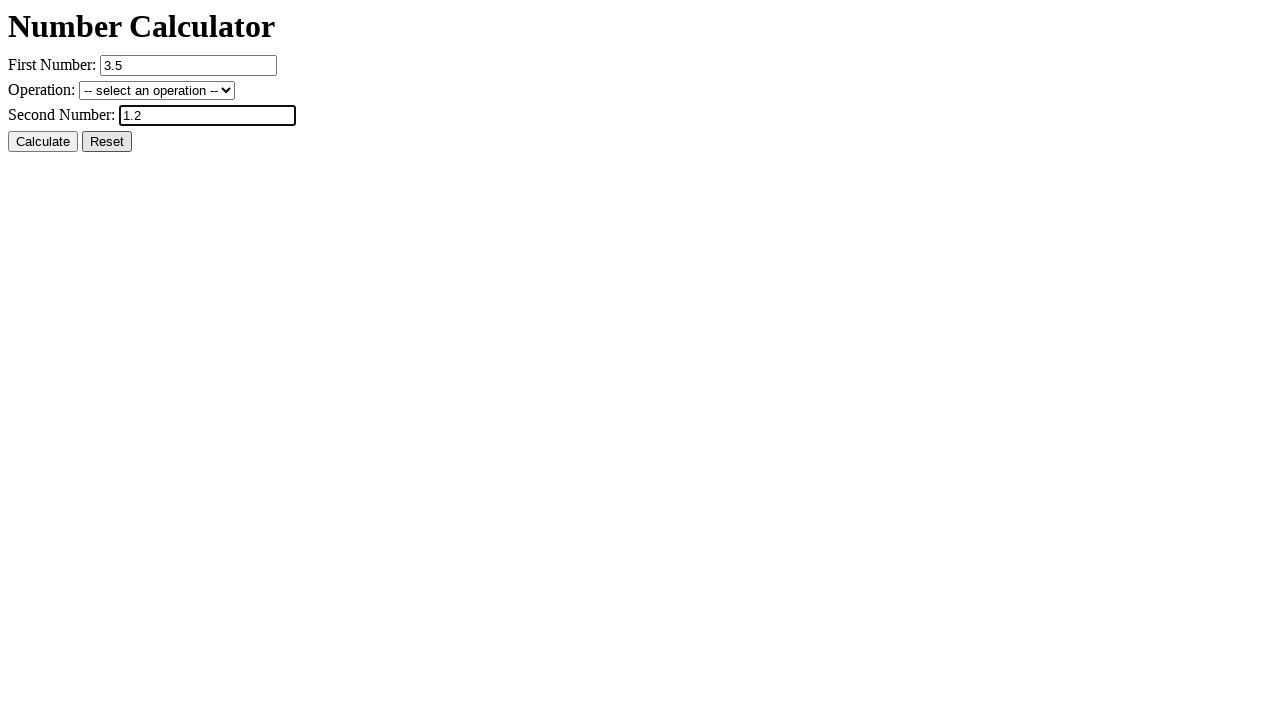

Selected subtraction operation on #operation
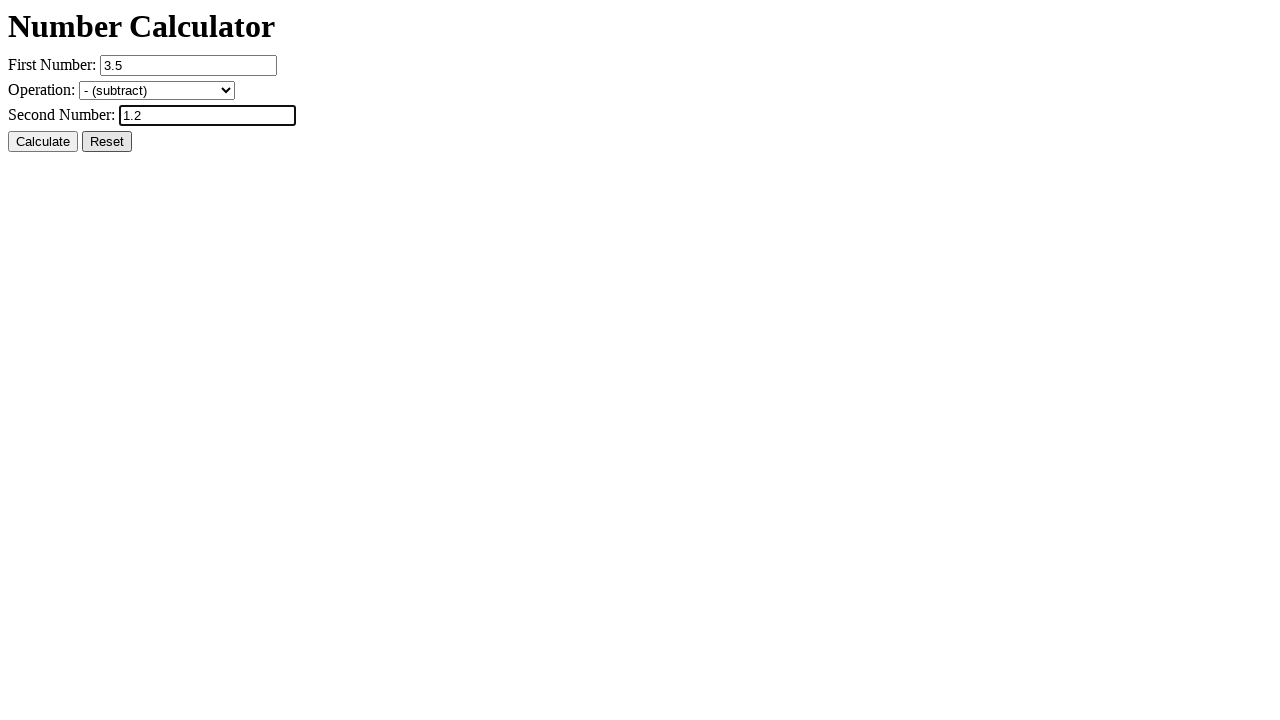

Clicked calculate button to compute result at (43, 142) on #calcButton
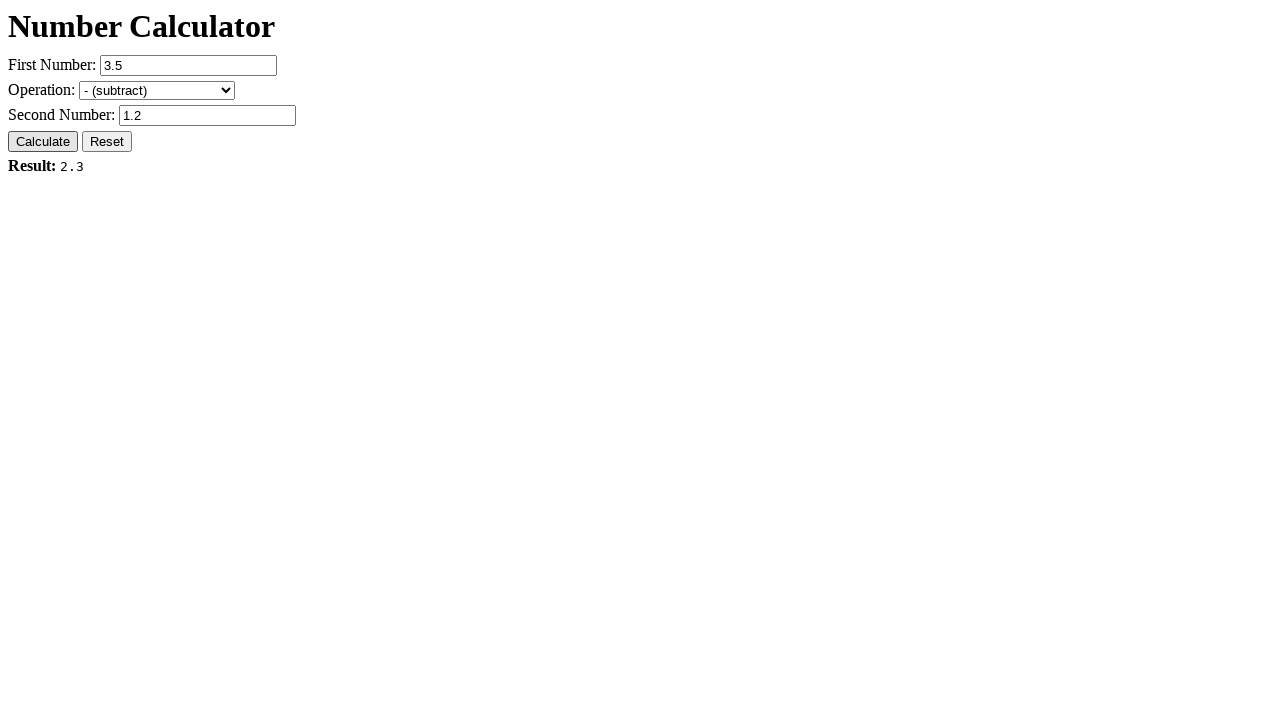

Result field loaded - subtraction result (3.5 - 1.2 = 2.3) is displayed
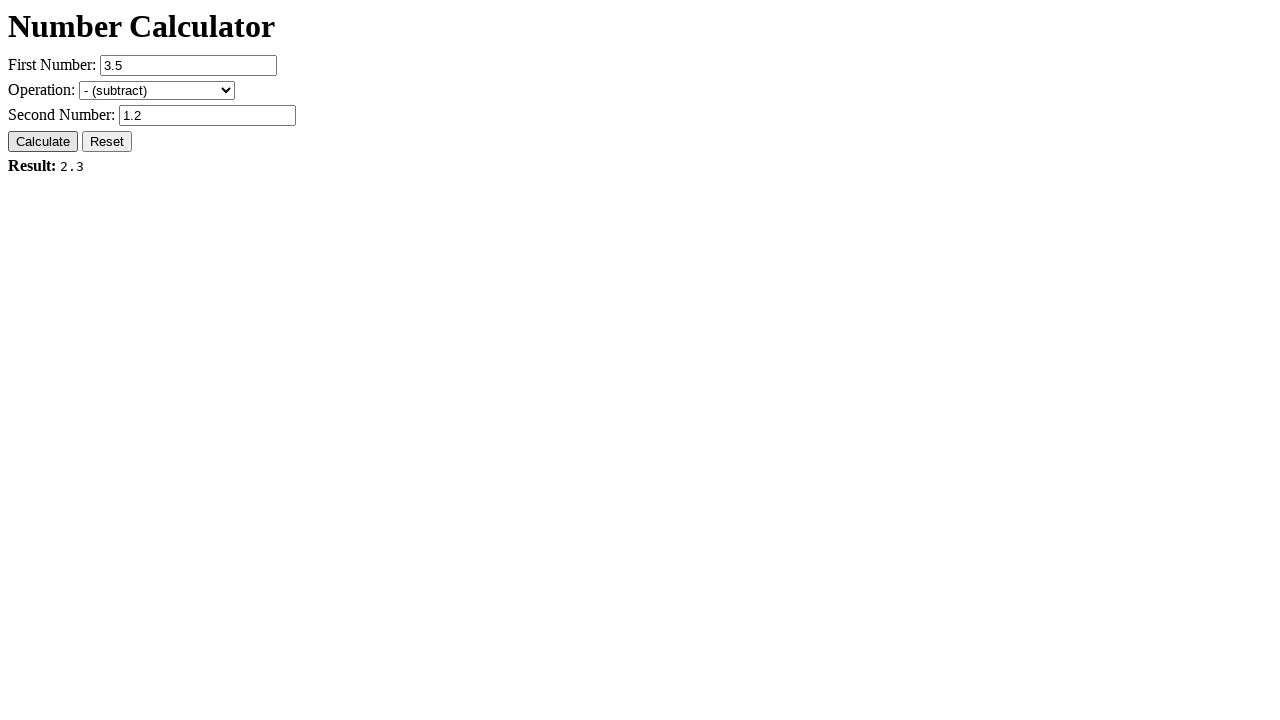

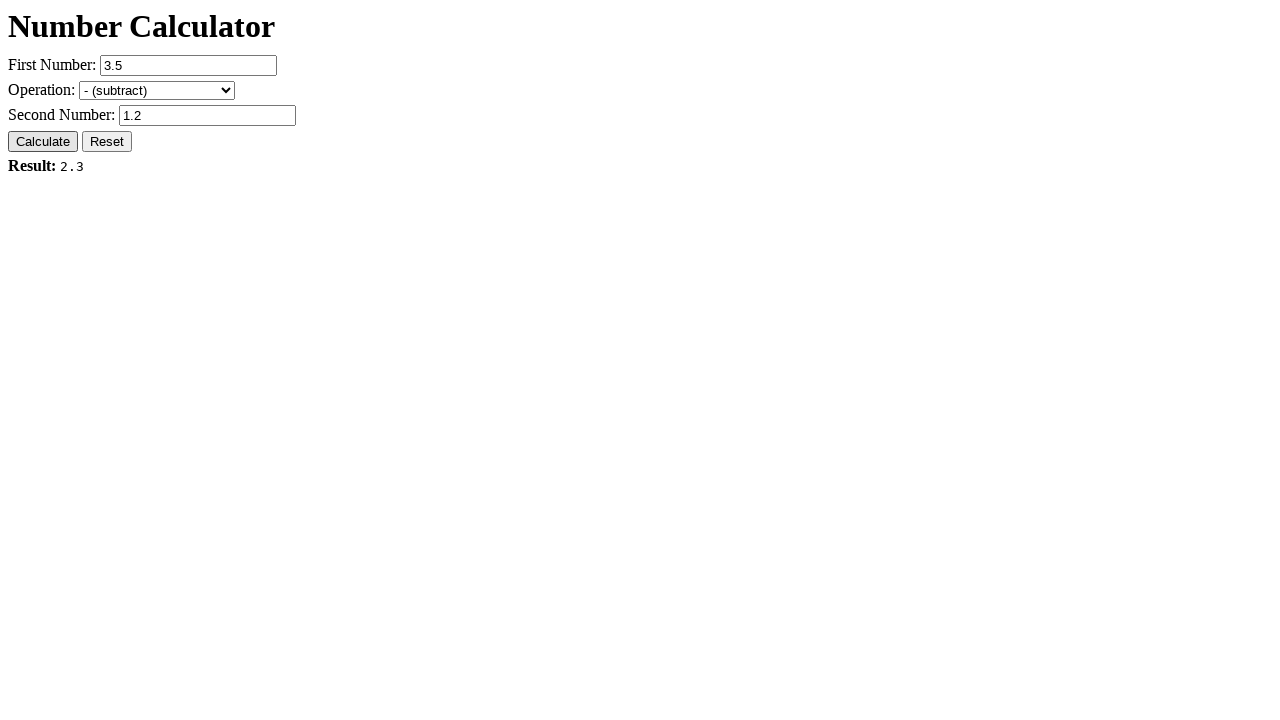